Tests GitHub advanced search form by filling in search term, repository owner, date filter, and language selection, then submitting the form to perform a search.

Starting URL: https://github.com/search/advanced

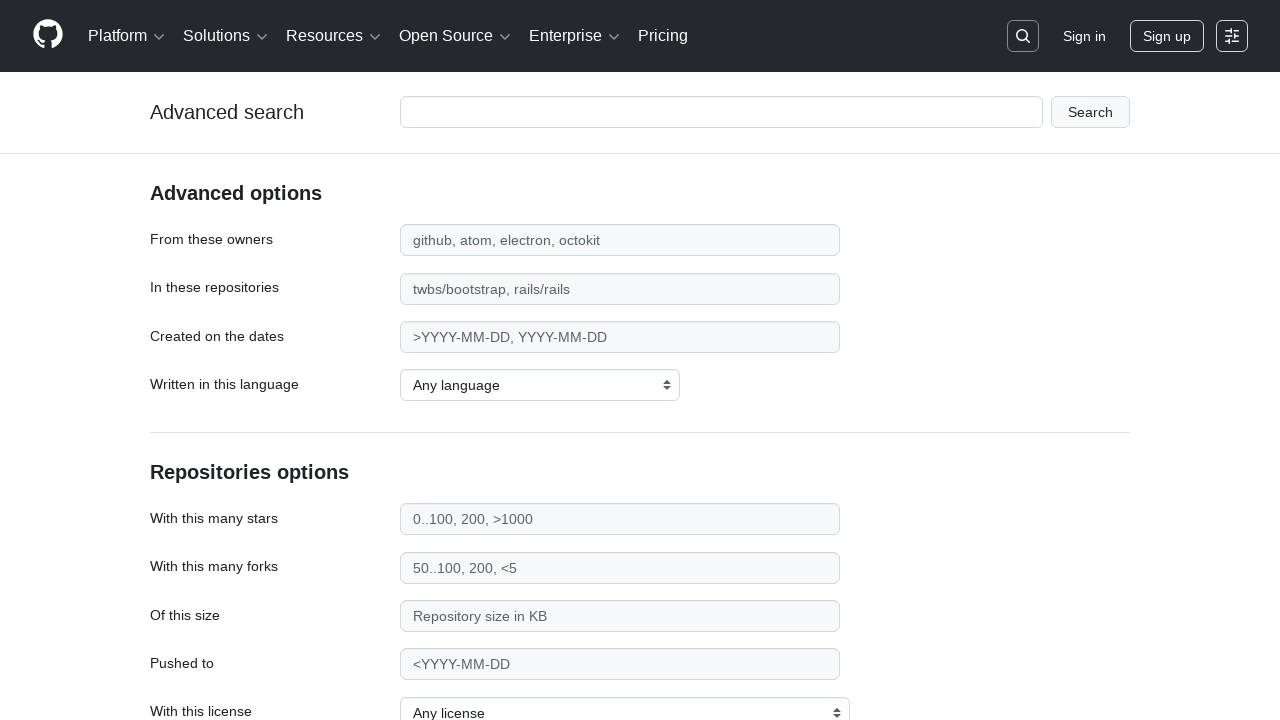

Filled search term field with 'web-scraping' on #adv_code_search input.js-advanced-search-input
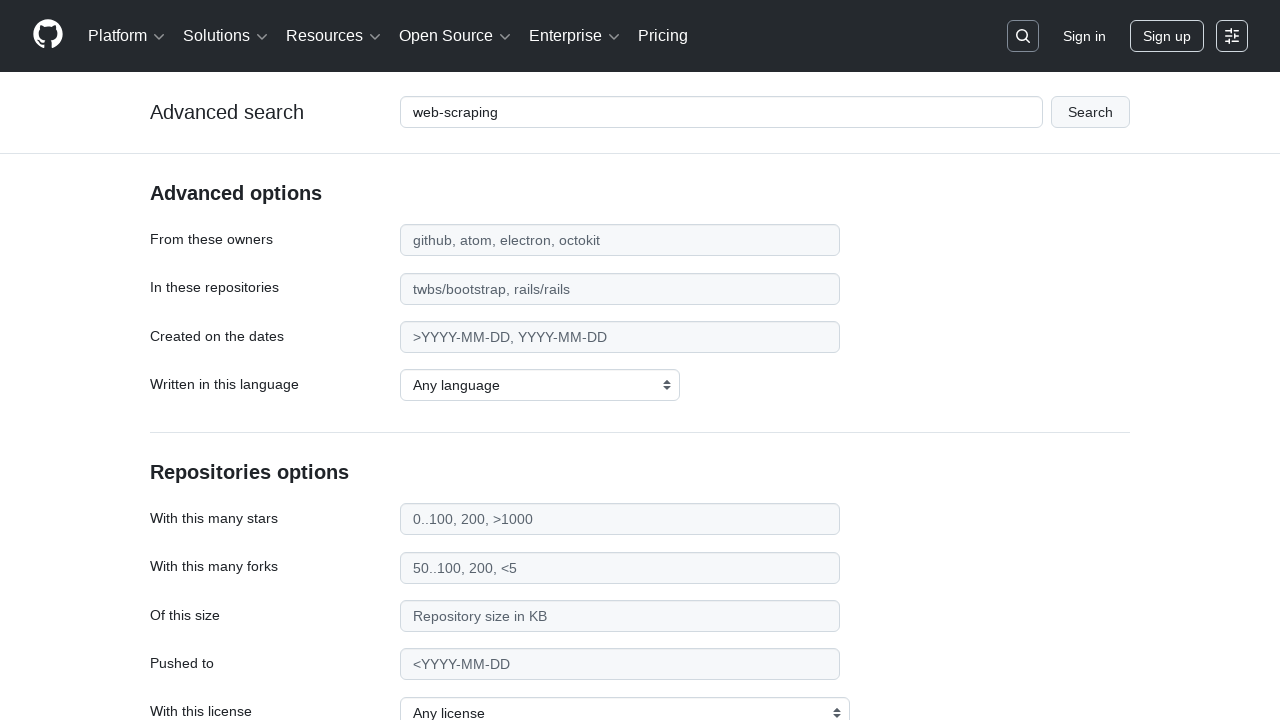

Filled repository owner field with 'microsoft' on #search_from
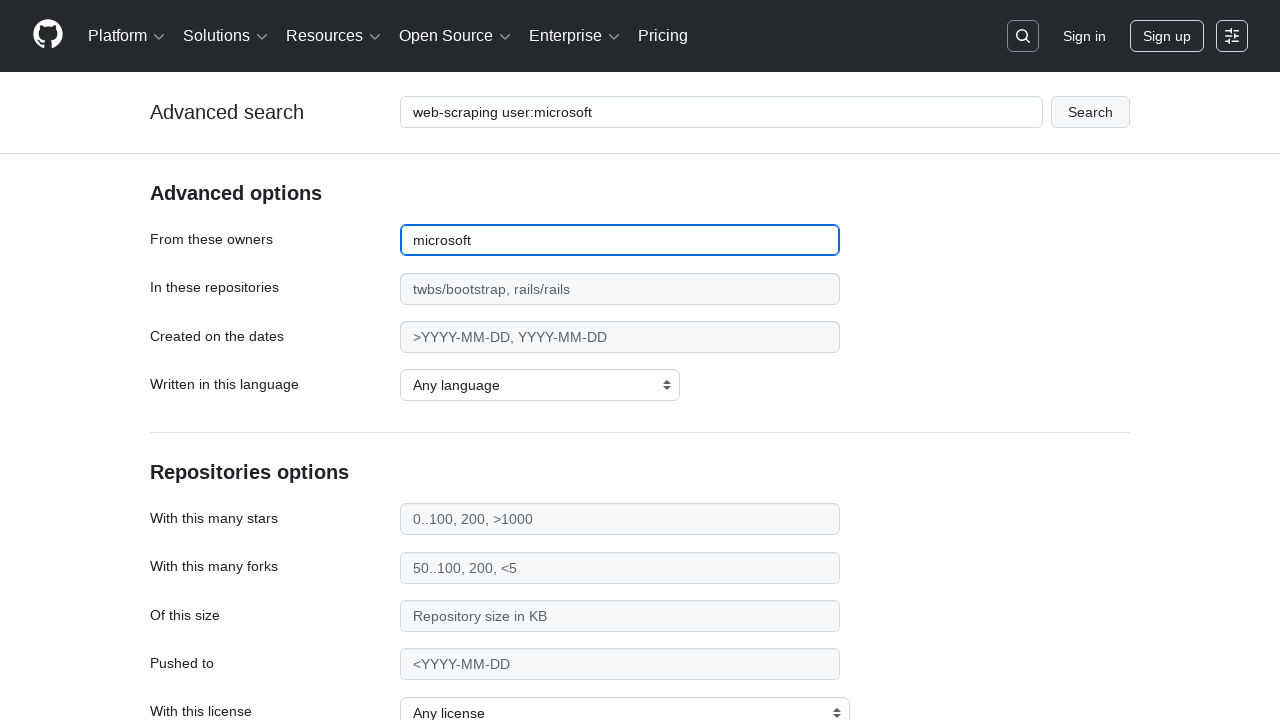

Filled date filter field with '>2020' on #search_date
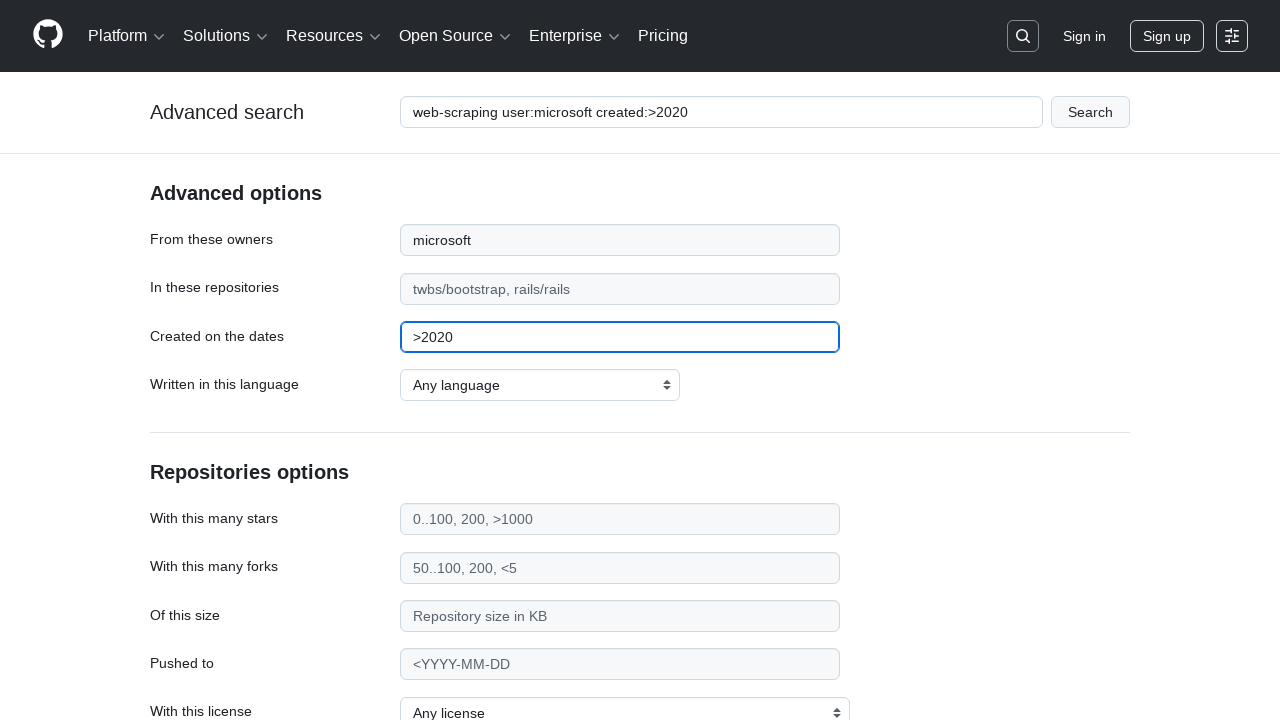

Selected 'Python' from language dropdown on select#search_language
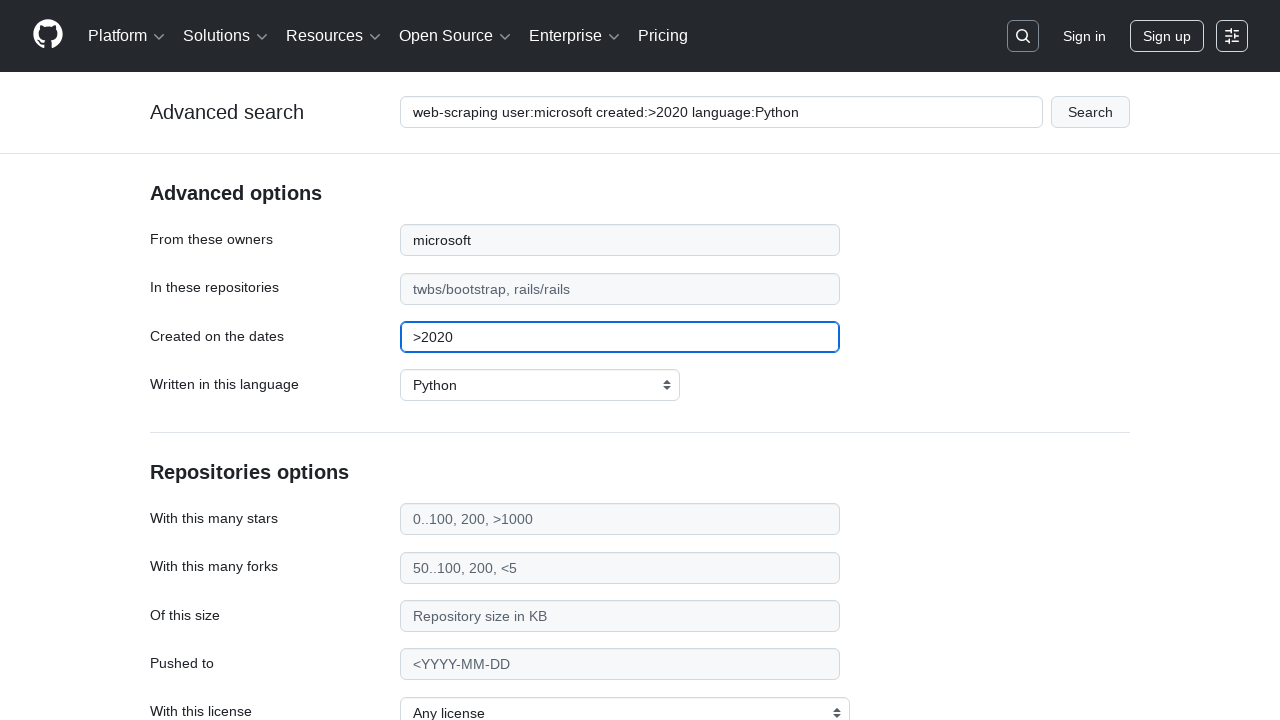

Clicked submit button to perform GitHub advanced search at (1090, 112) on #adv_code_search button[type="submit"]
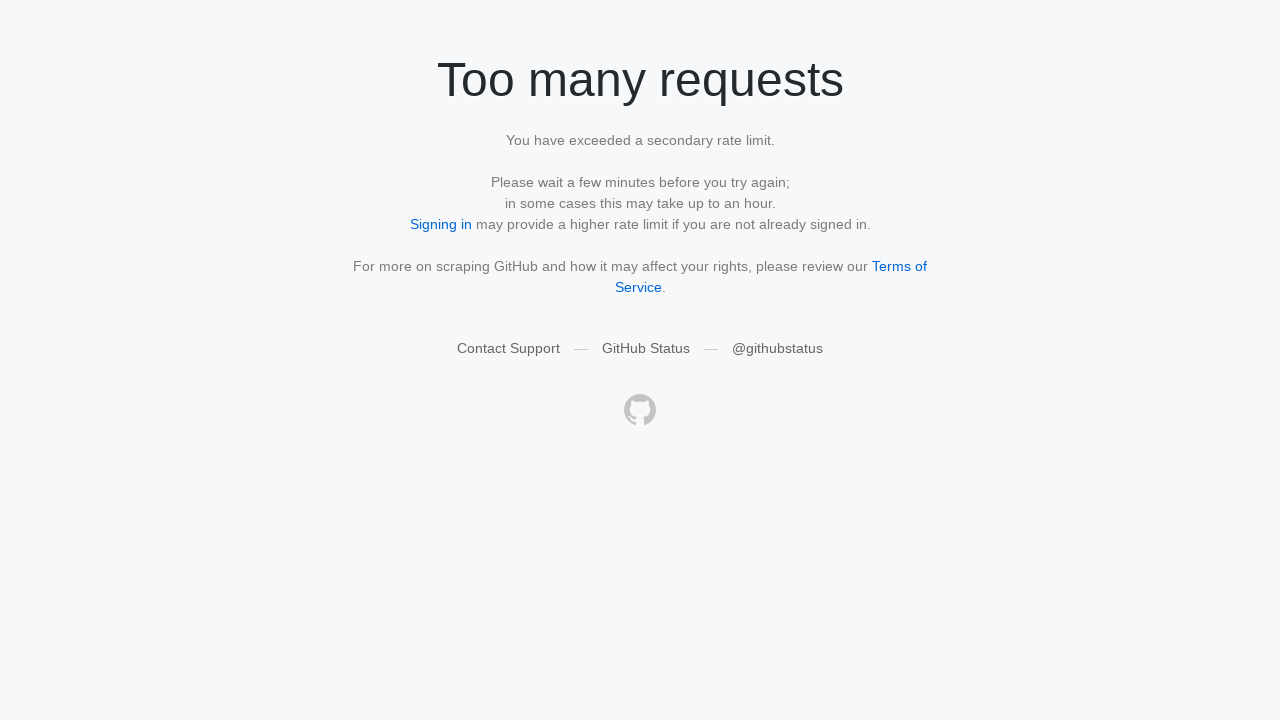

Search results page loaded successfully
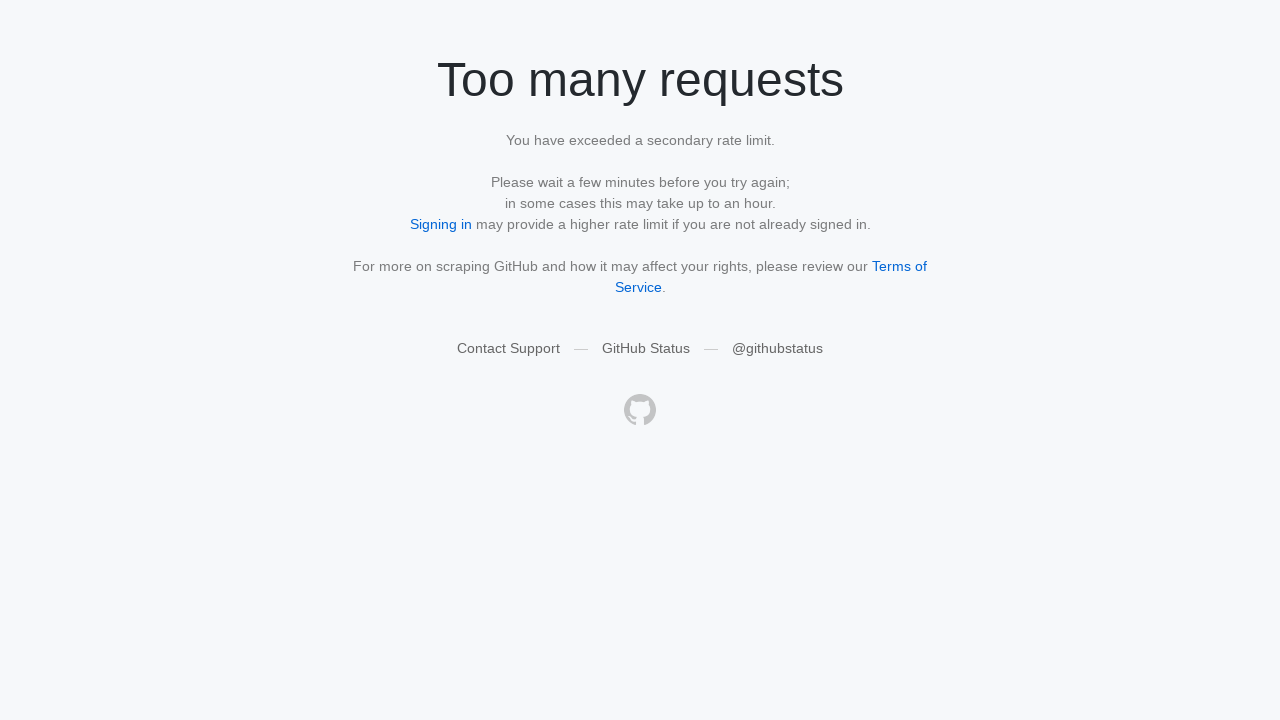

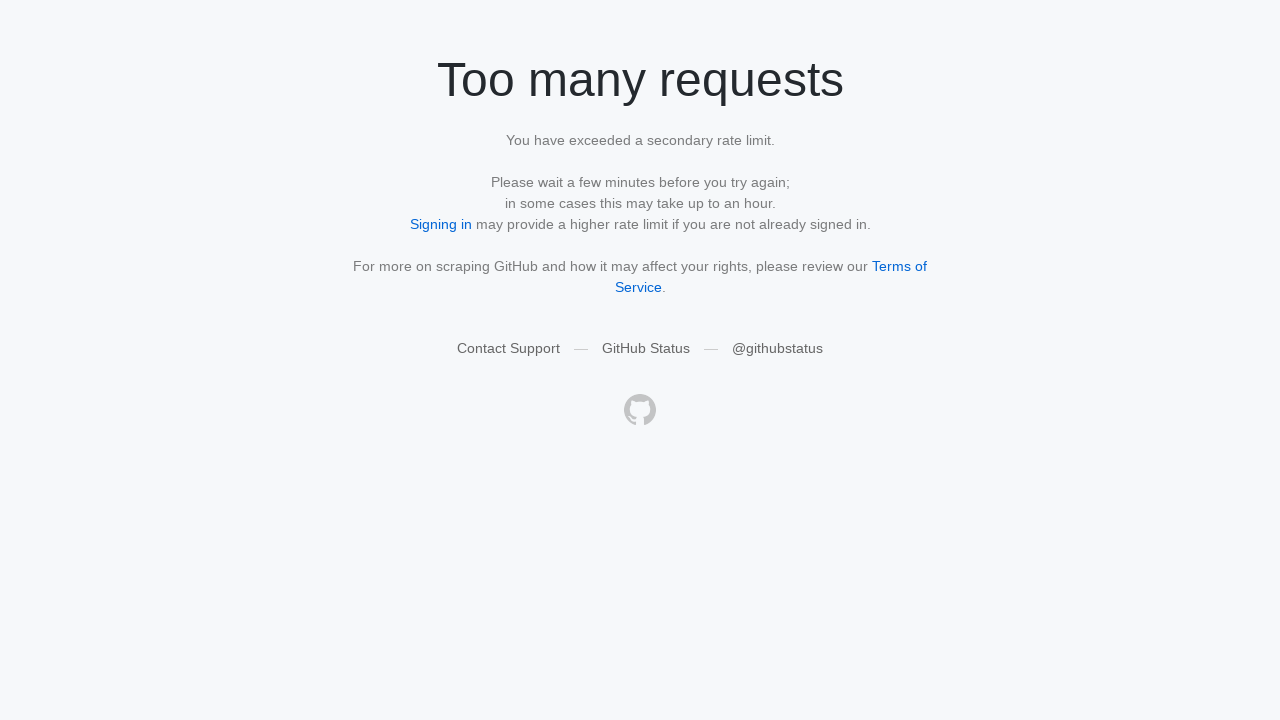